Navigates to the login page, clicks login to trigger error, then dismisses the error message

Starting URL: https://the-internet.herokuapp.com/

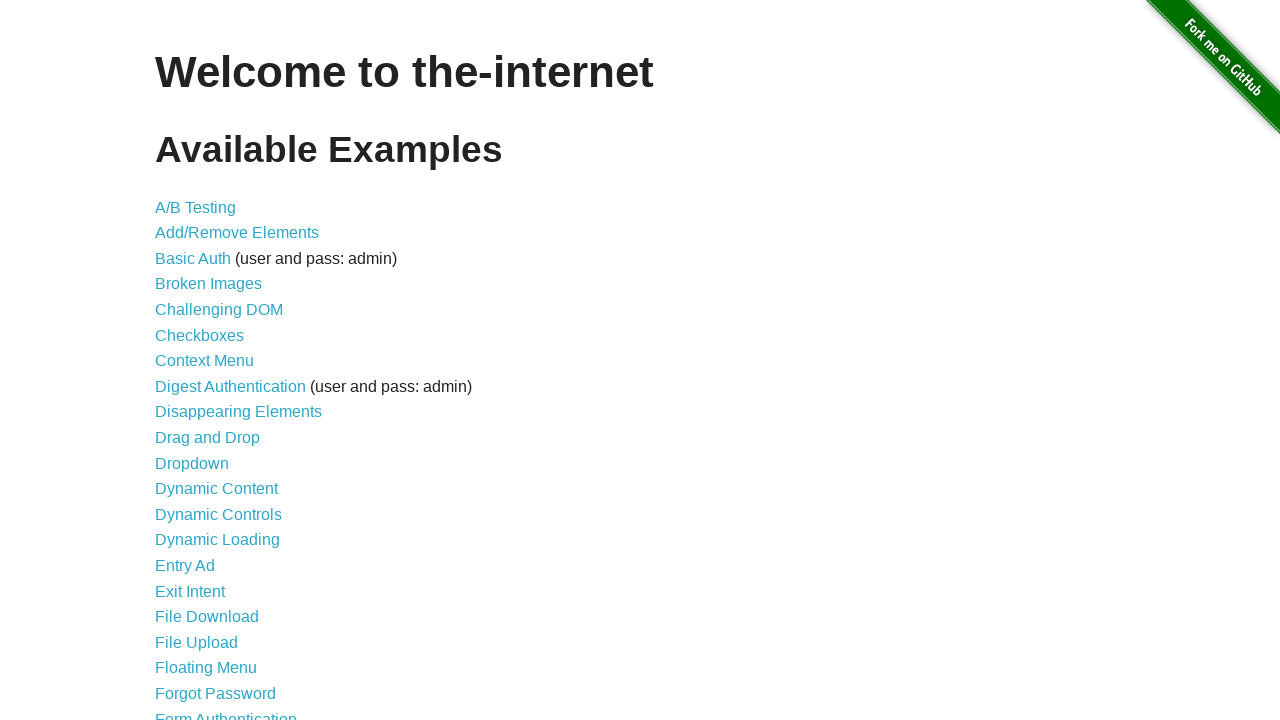

Clicked on Form Authentication link to navigate to login page at (226, 712) on xpath=//a[@href="/login"]
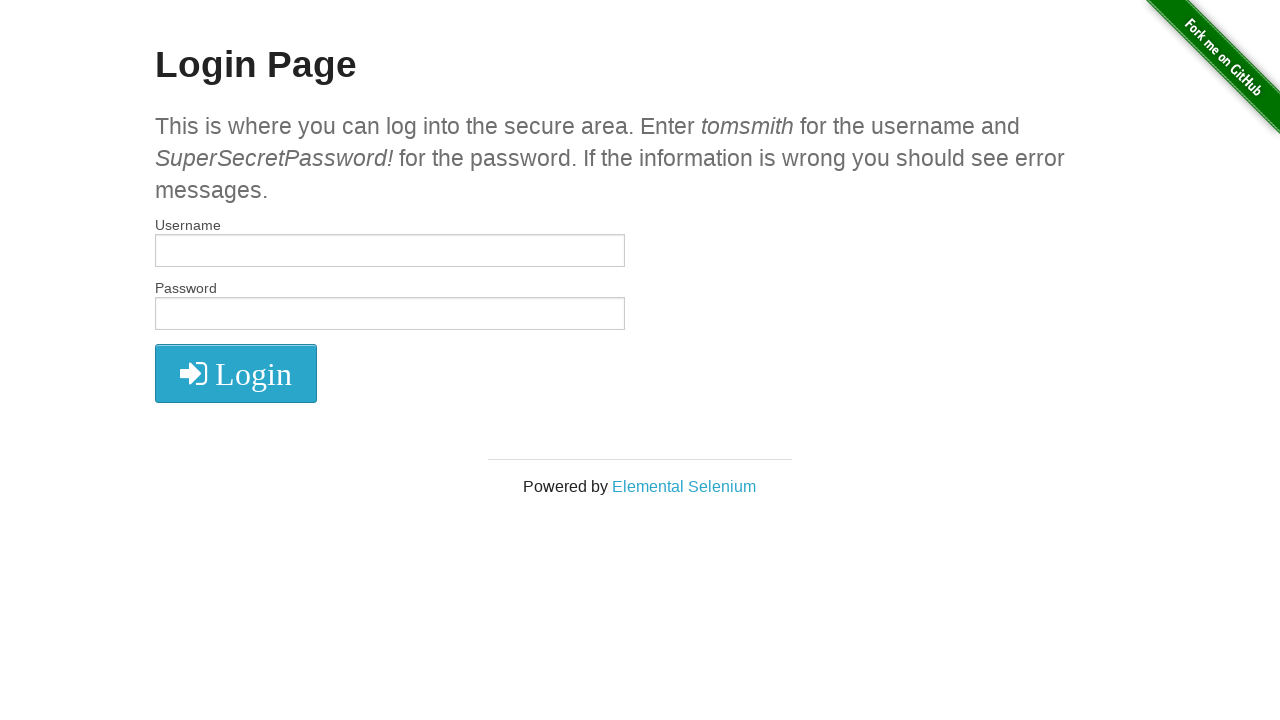

Clicked login button without entering credentials to trigger error at (236, 373) on xpath=//button[@type="submit"]
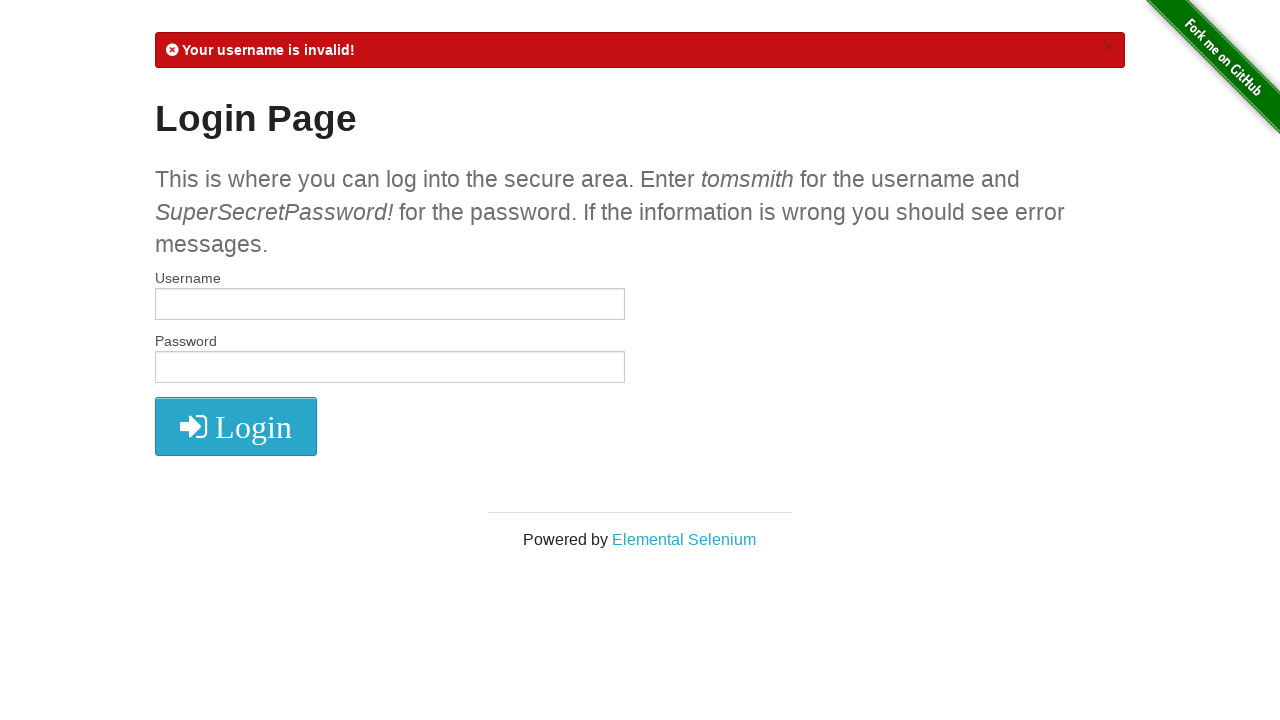

Error message appeared on screen
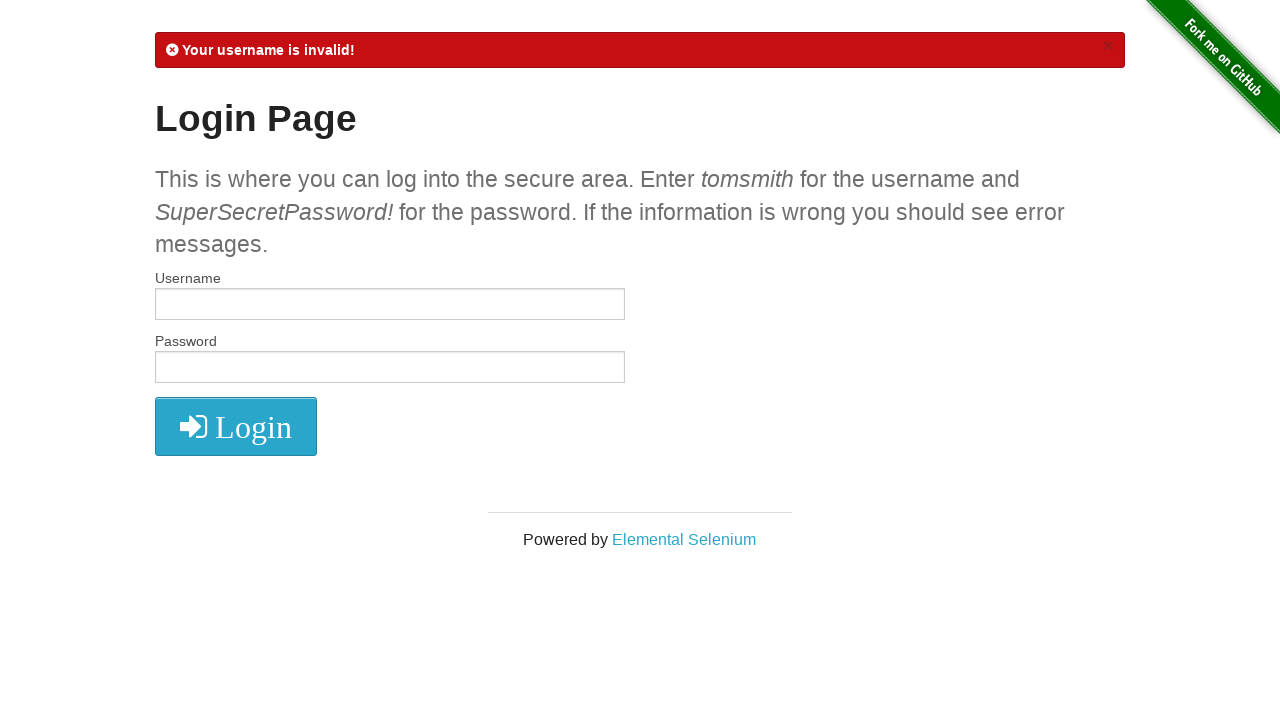

Clicked close button to dismiss error message at (1108, 46) on xpath=//a[@href="#"]
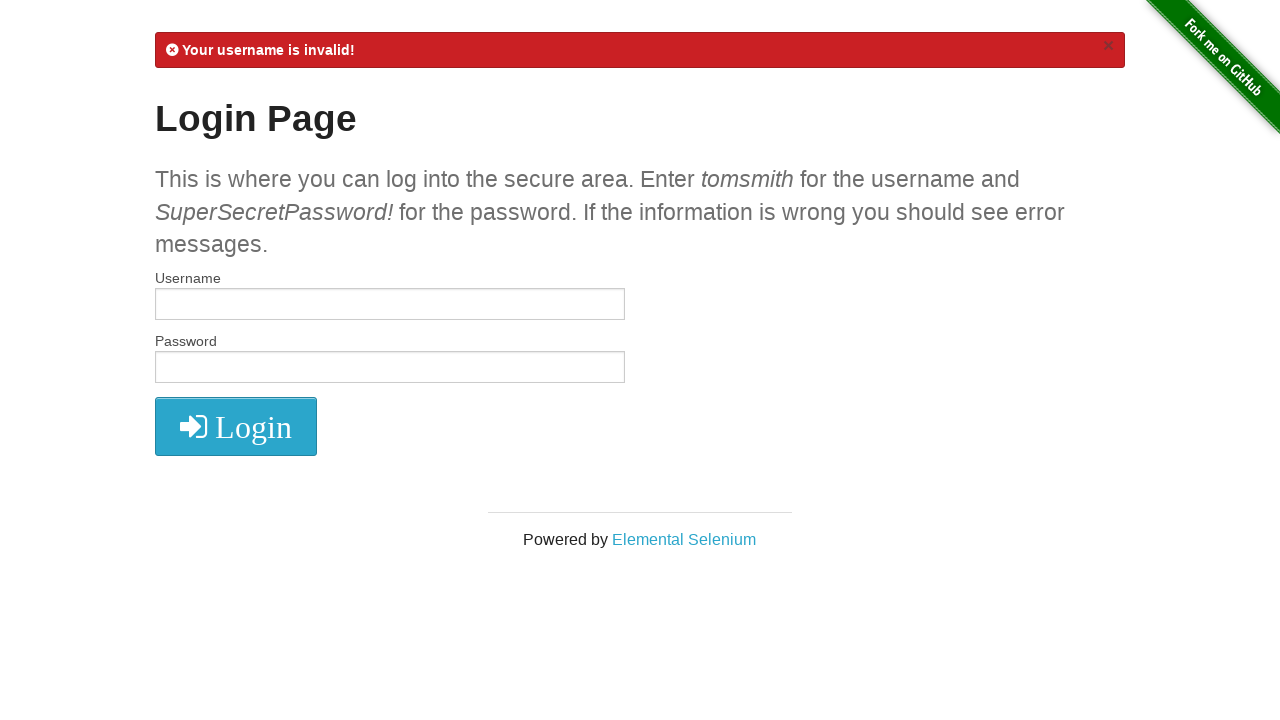

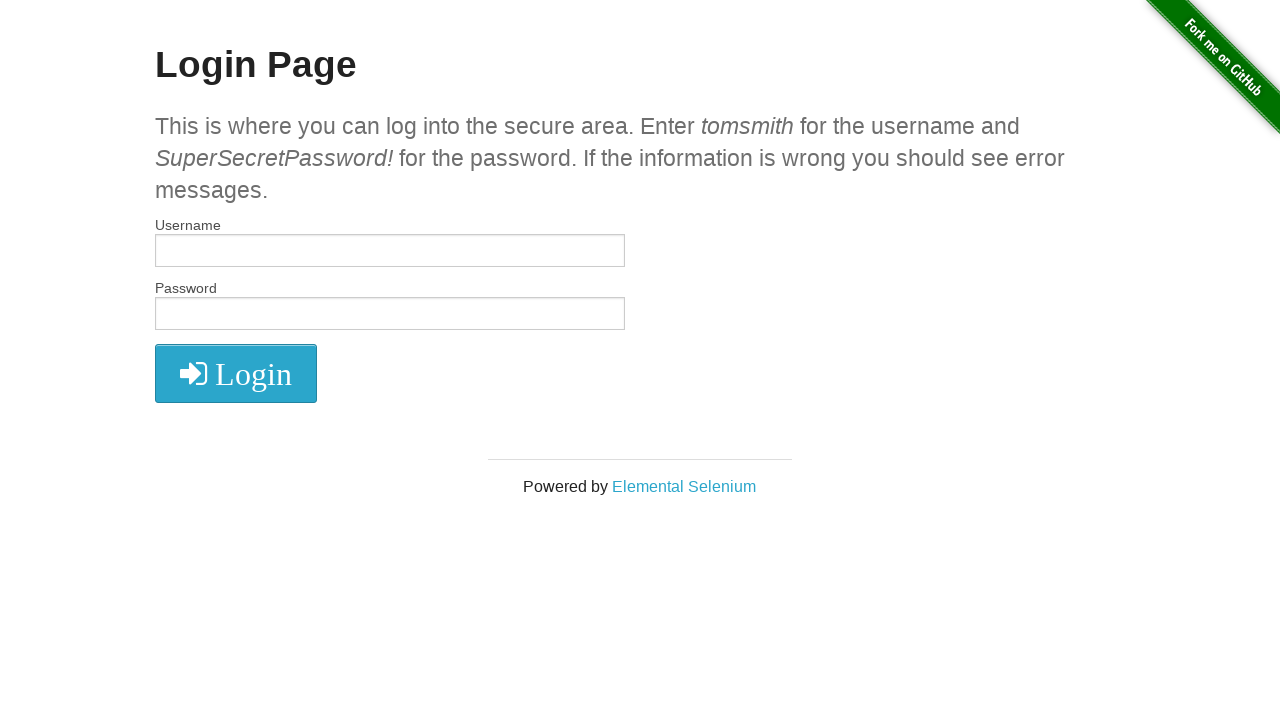